Tests the "Join Training" link workflow by clicking a checkout button, then clicking a "Join Training" link which opens a new tab to the bootcamp page, verifies the URL, closes the new tab, and returns to the original page.

Starting URL: https://selectorshub.com/xpath-practice-page/

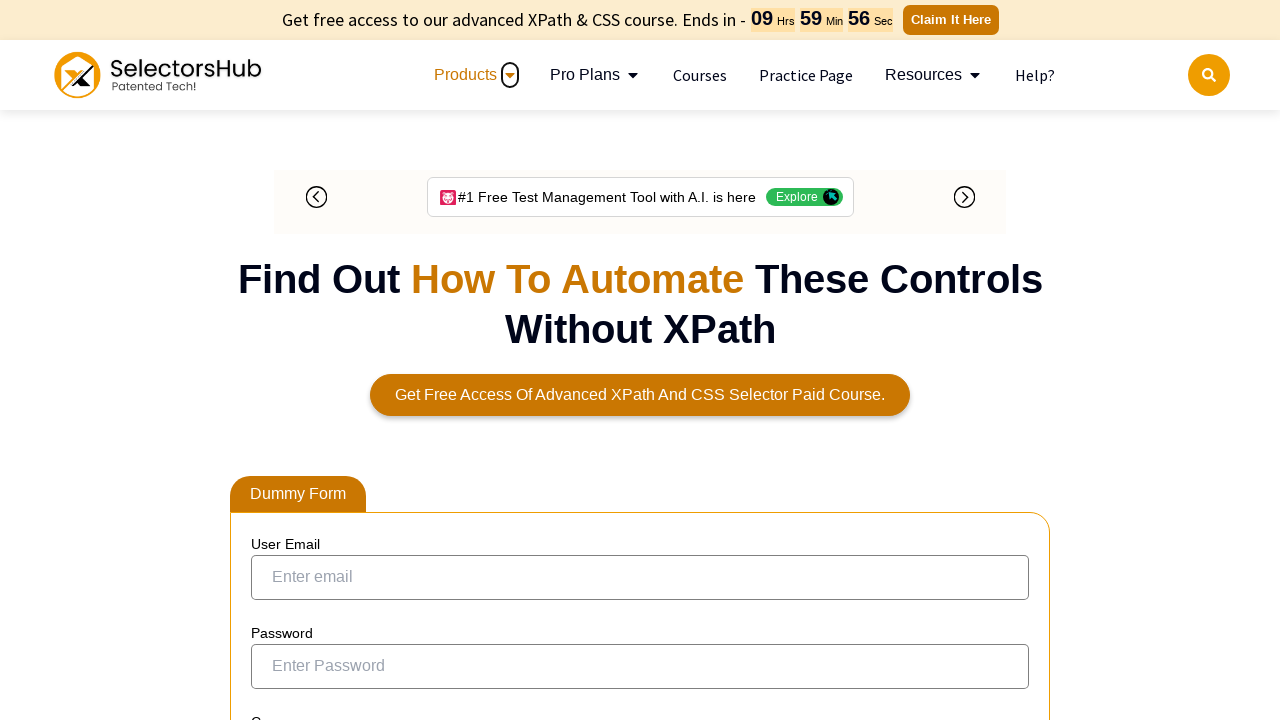

Checkout button selector loaded
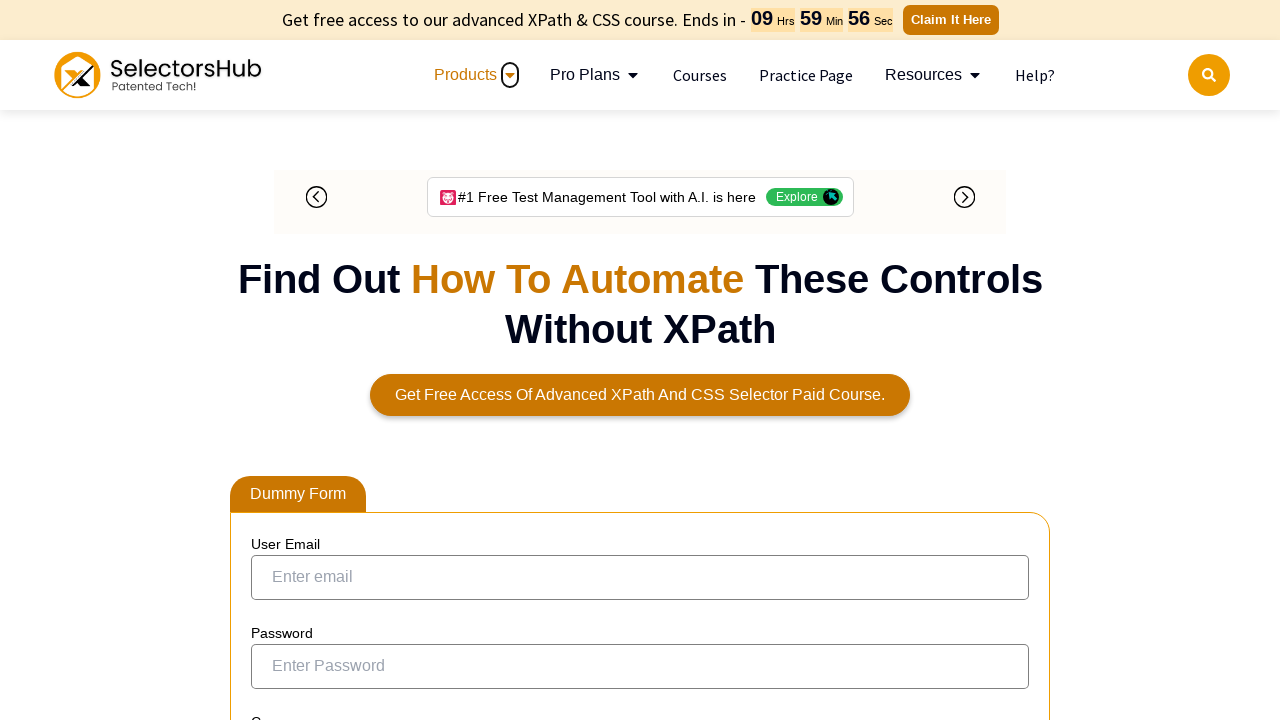

Clicked Checkout button at (314, 360) on xpath=//button[text()='Checkout here']
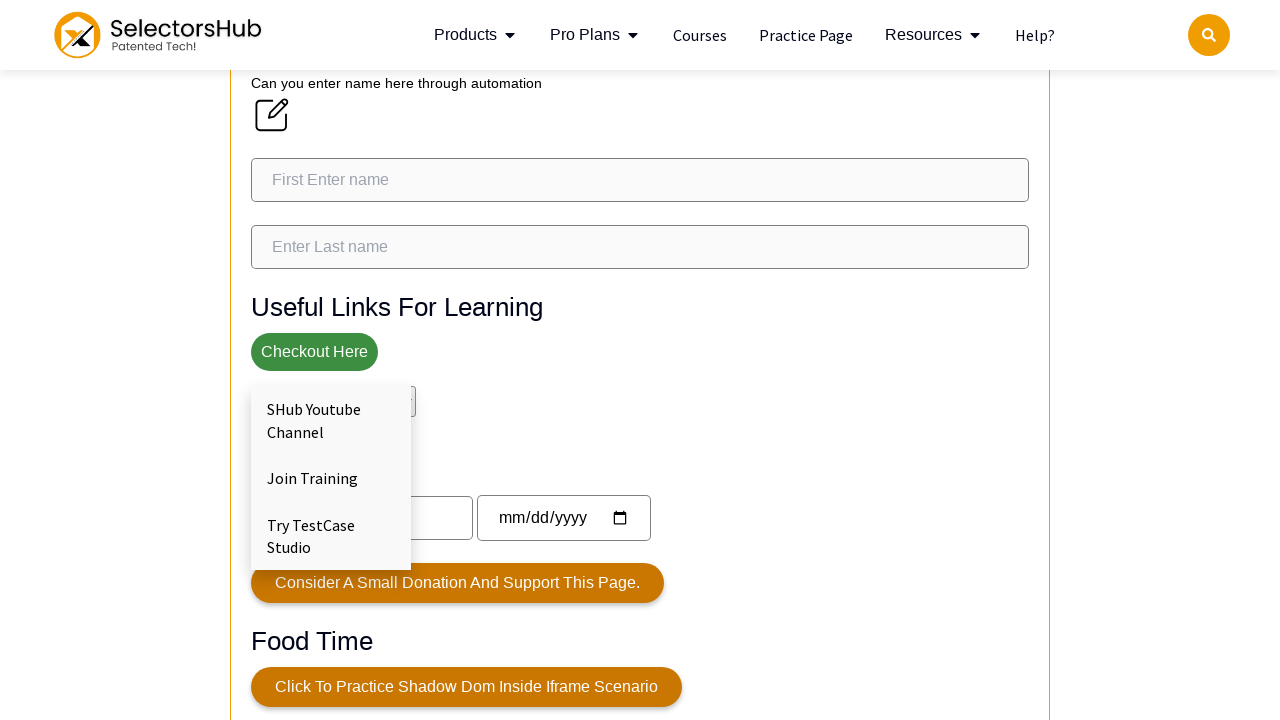

Join Training link selector loaded
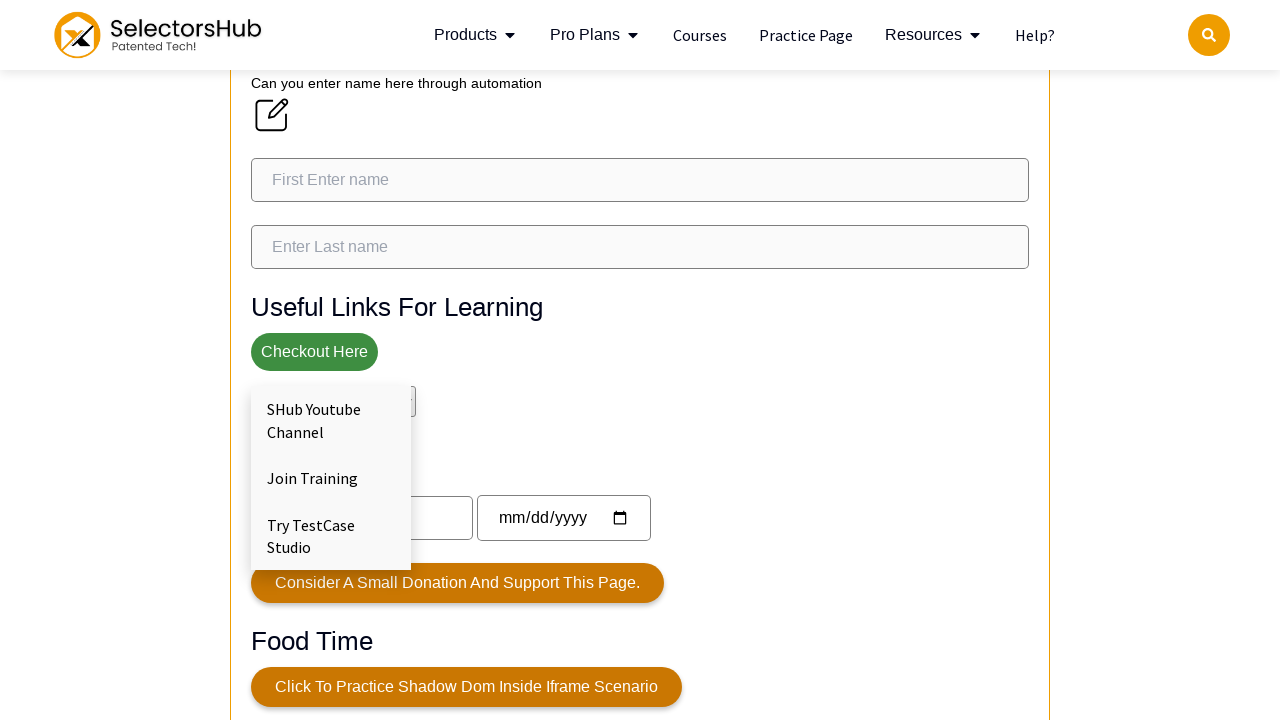

Clicked Join Training link to open new tab at (331, 478) on xpath=//a[text()='Join Training']
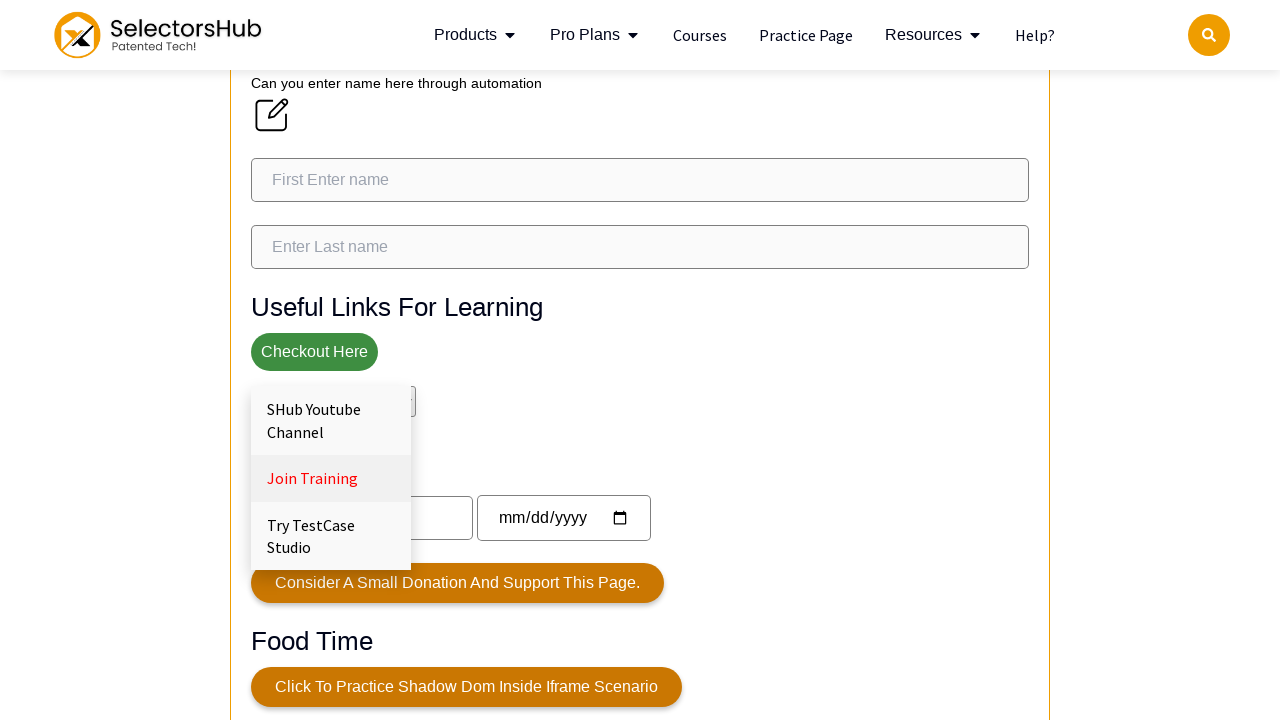

New tab loaded and ready
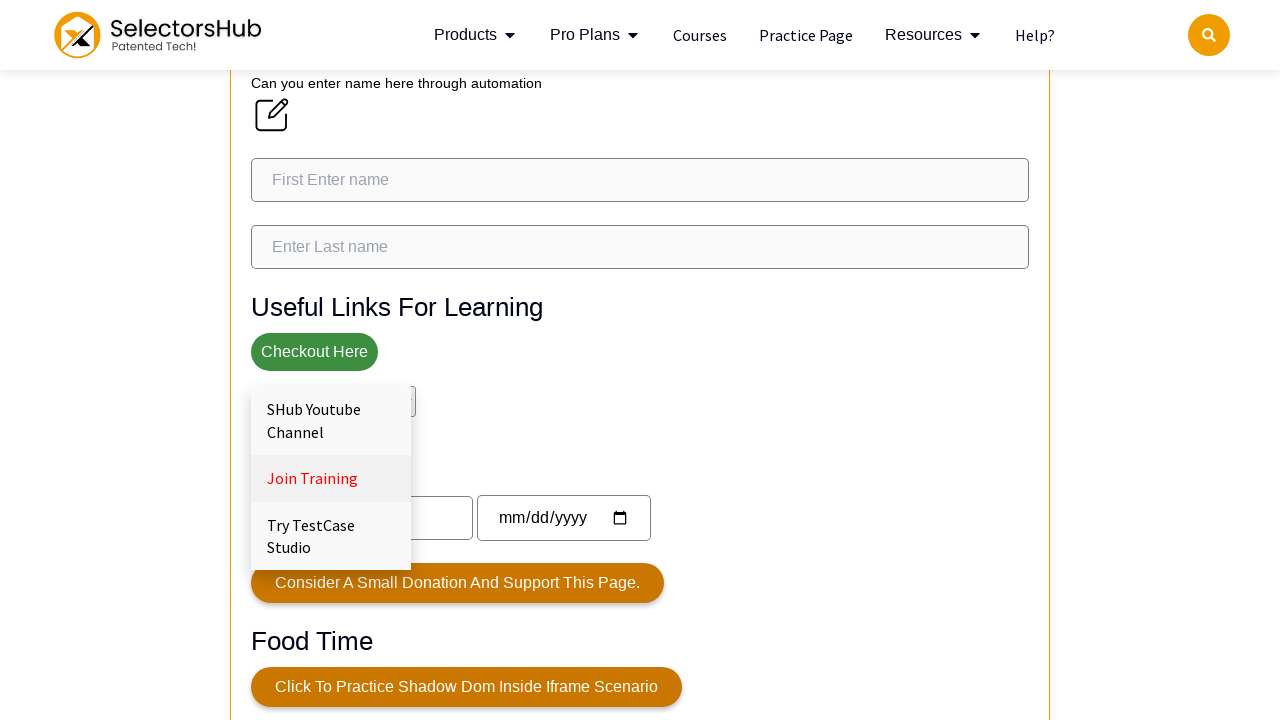

Verified new tab URL is correct: https://selectorshub.com/bootcamp/
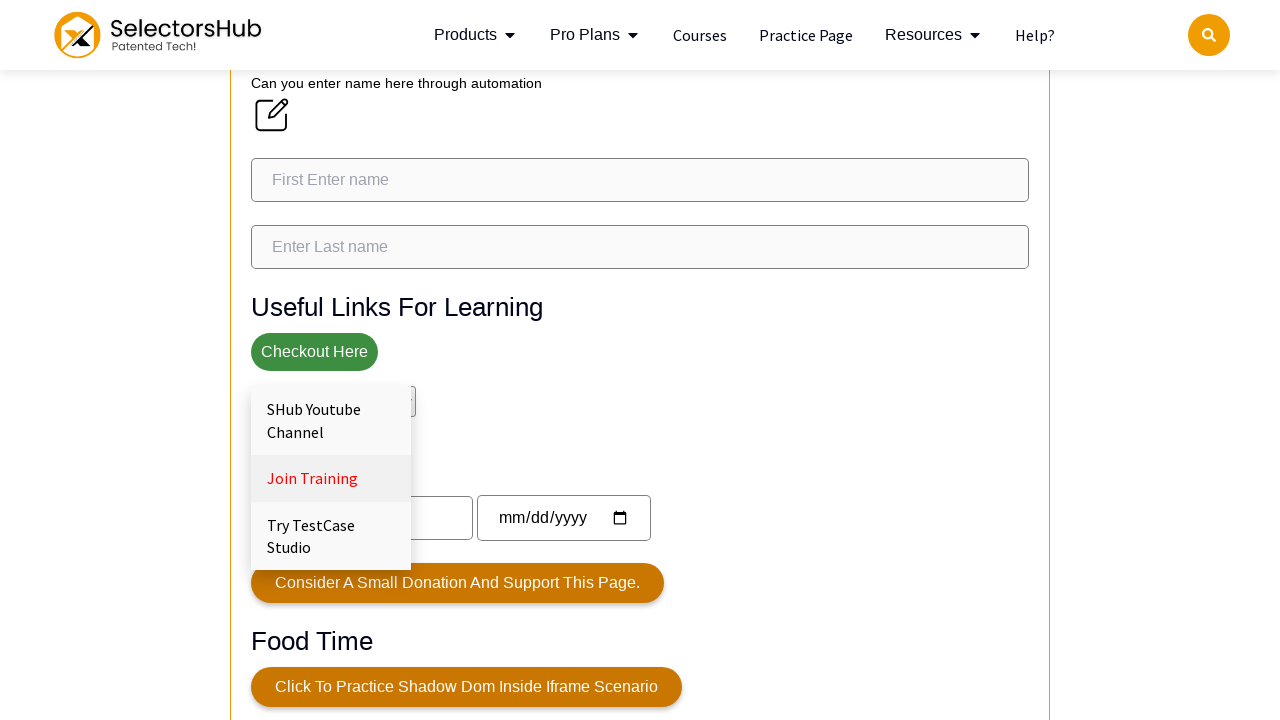

Closed new tab
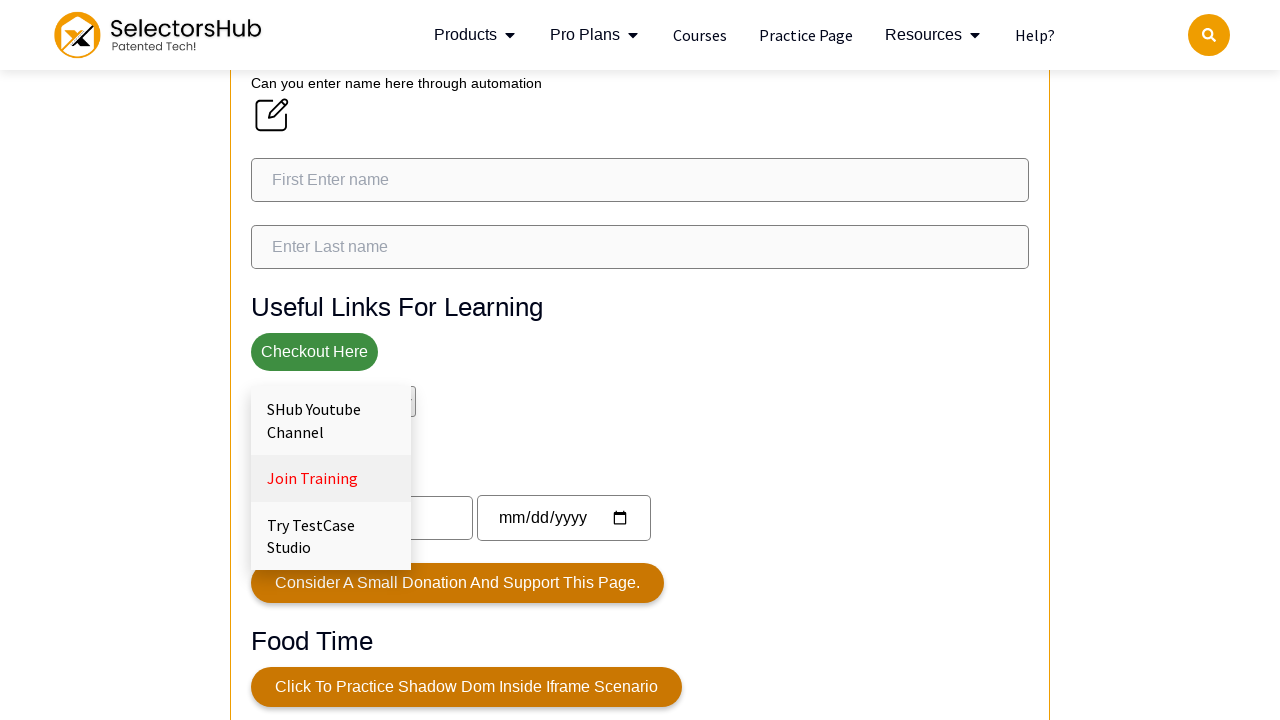

Returned to original practice page URL
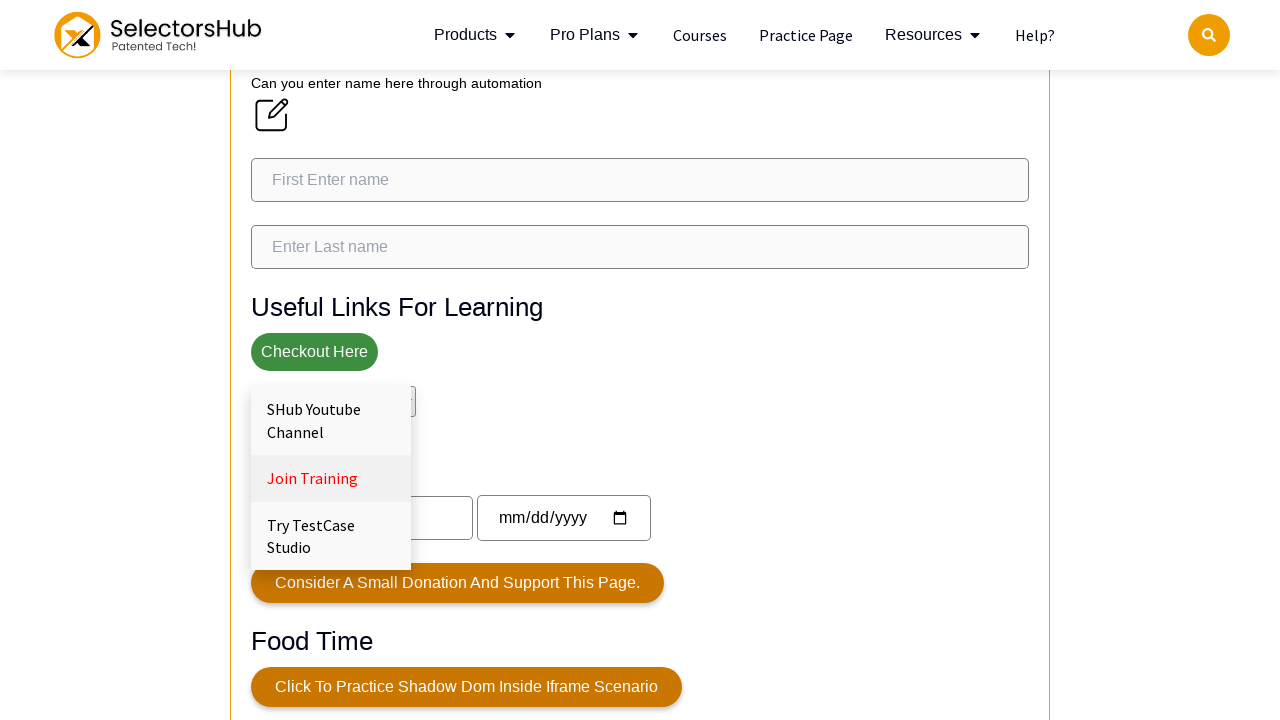

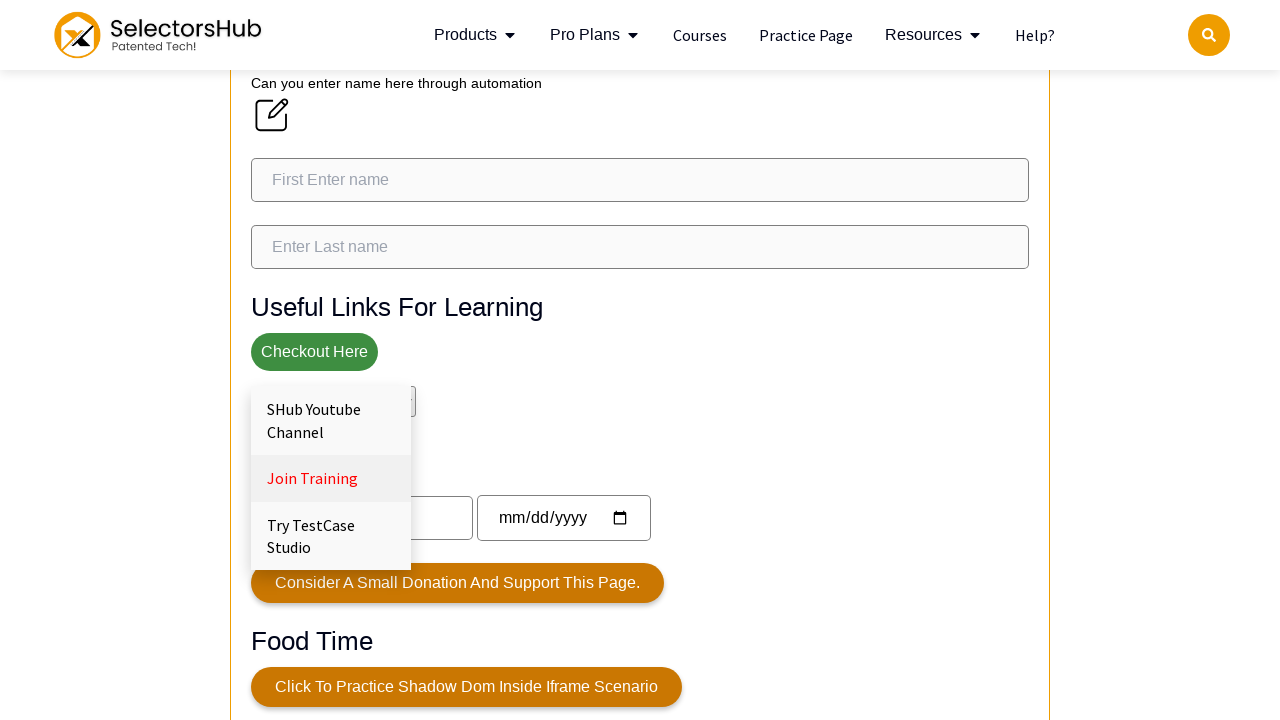